Tests a loader page by waiting for a dynamically appearing element to become visible and verifying its presence

Starting URL: https://www.automationtesting.co.uk/loadertwo.html

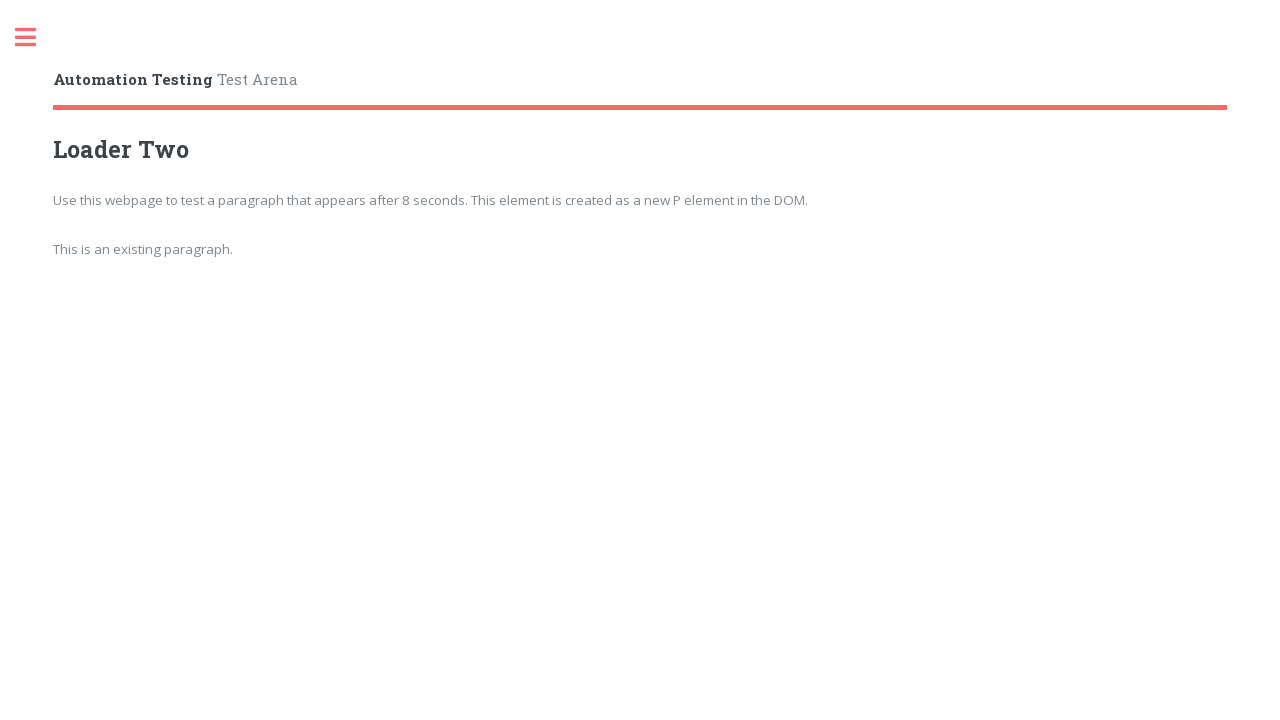

Waited for dynamically appearing element with id 'appears' to become visible (10 second timeout)
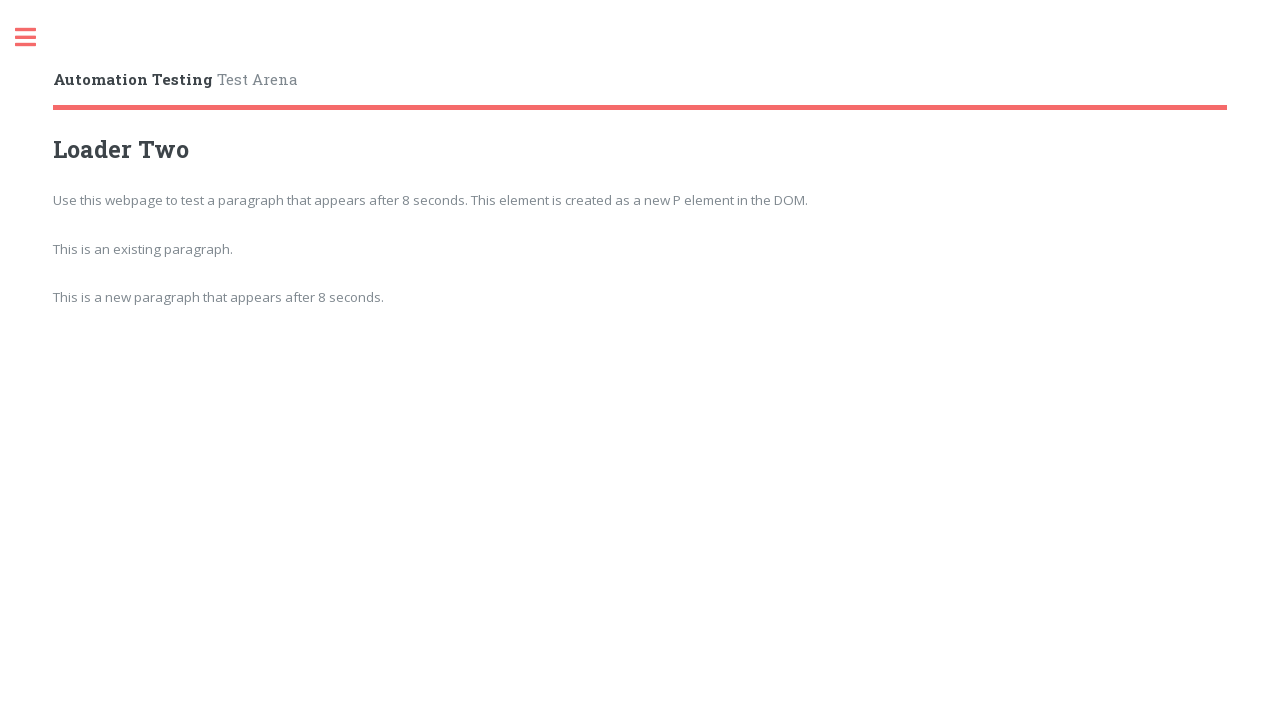

Retrieved text content from the dynamically appearing element
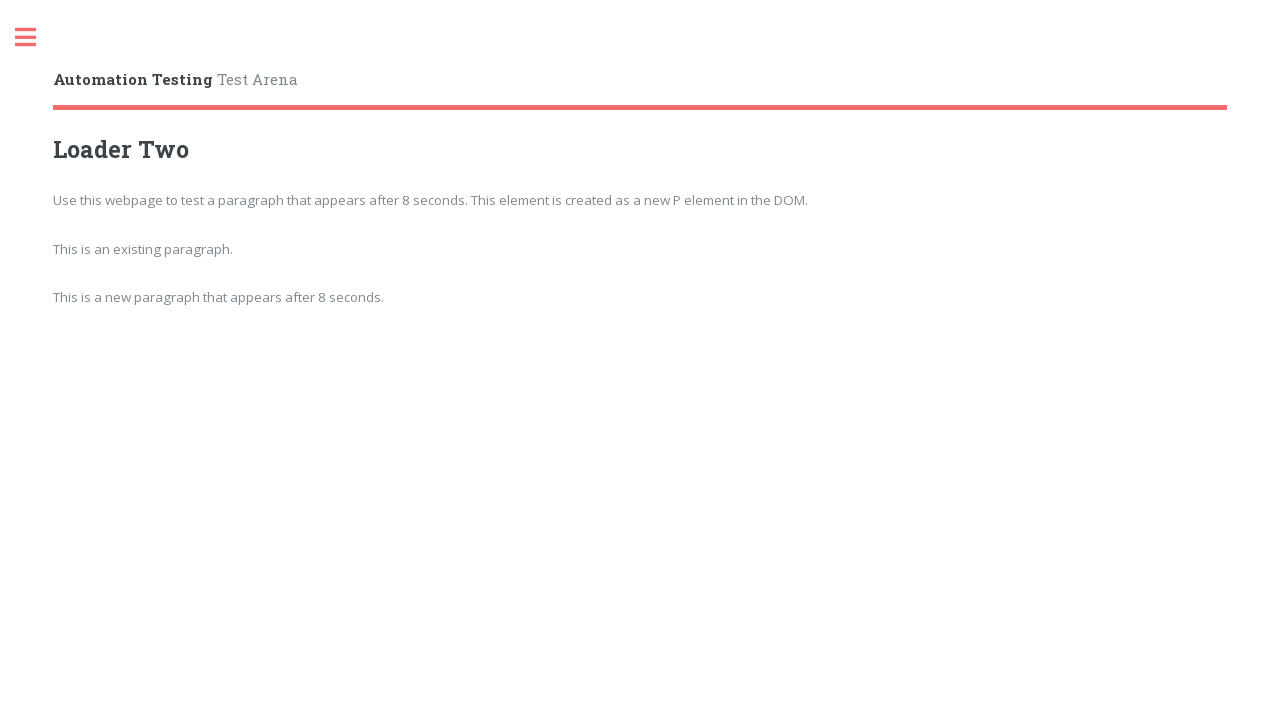

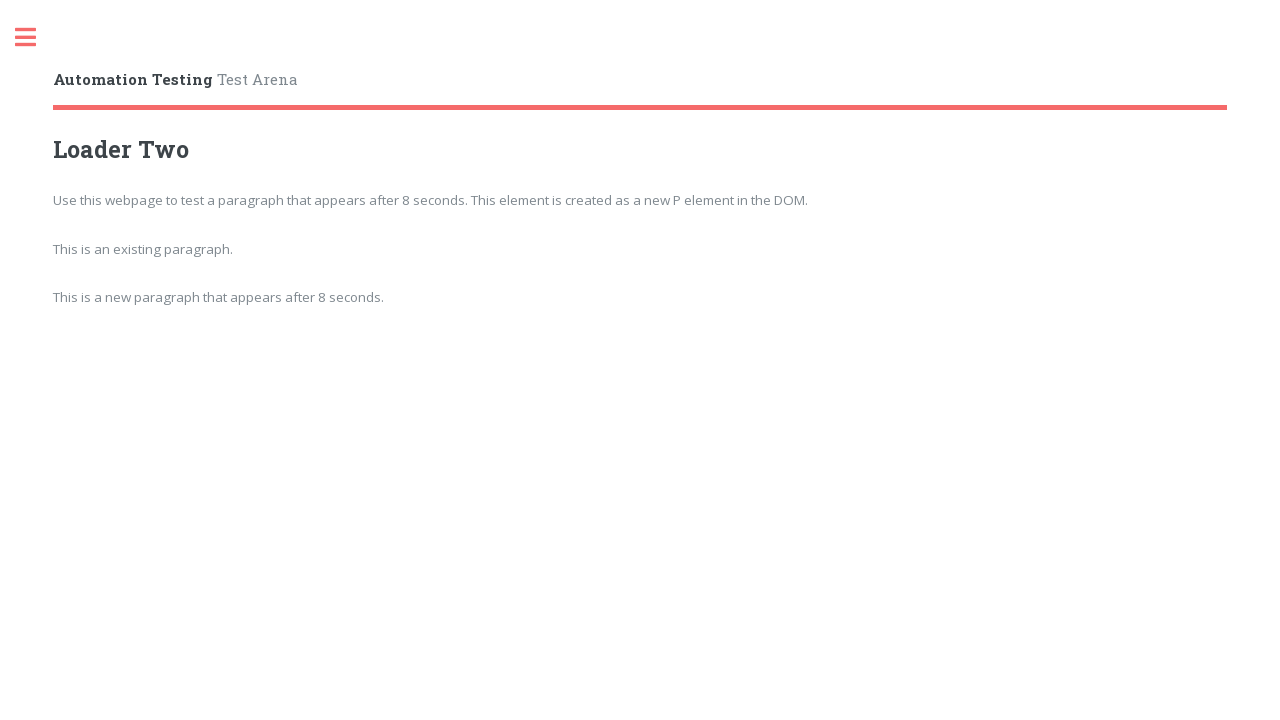